Tests hover functionality by hovering over the first avatar image and verifying that the additional user information (figcaption) becomes visible.

Starting URL: http://the-internet.herokuapp.com/hovers

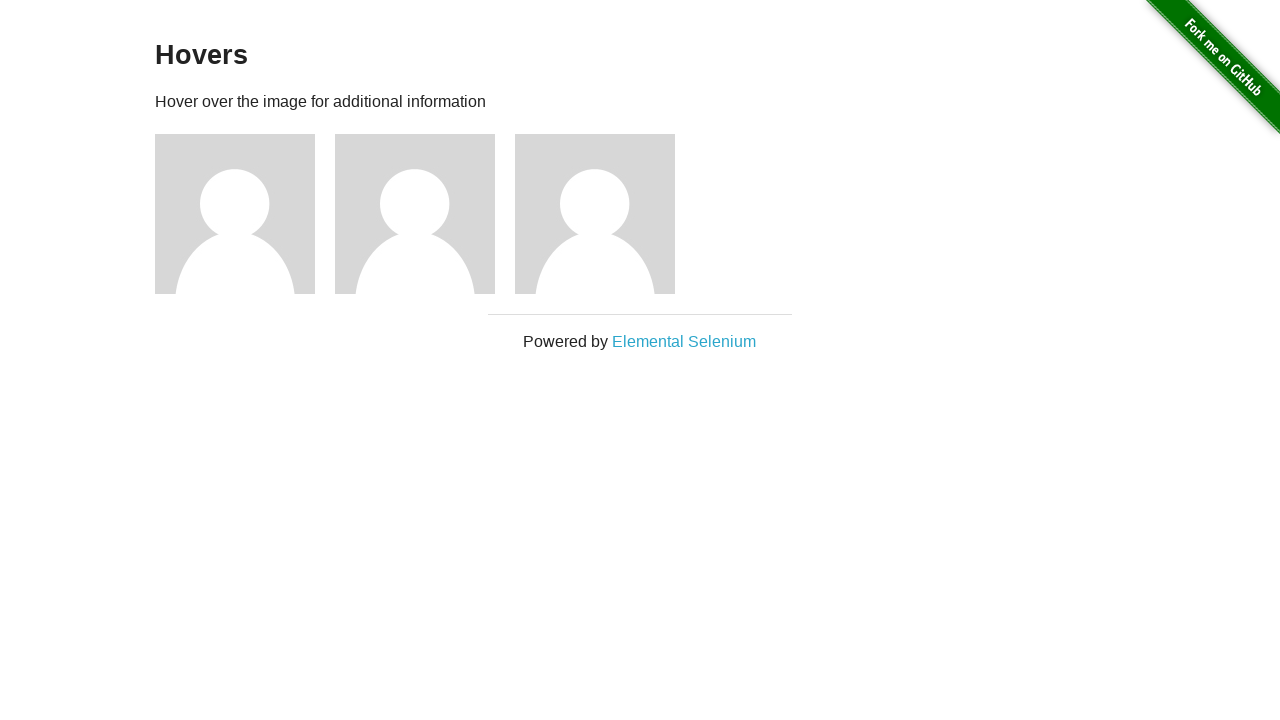

Located the first avatar figure element
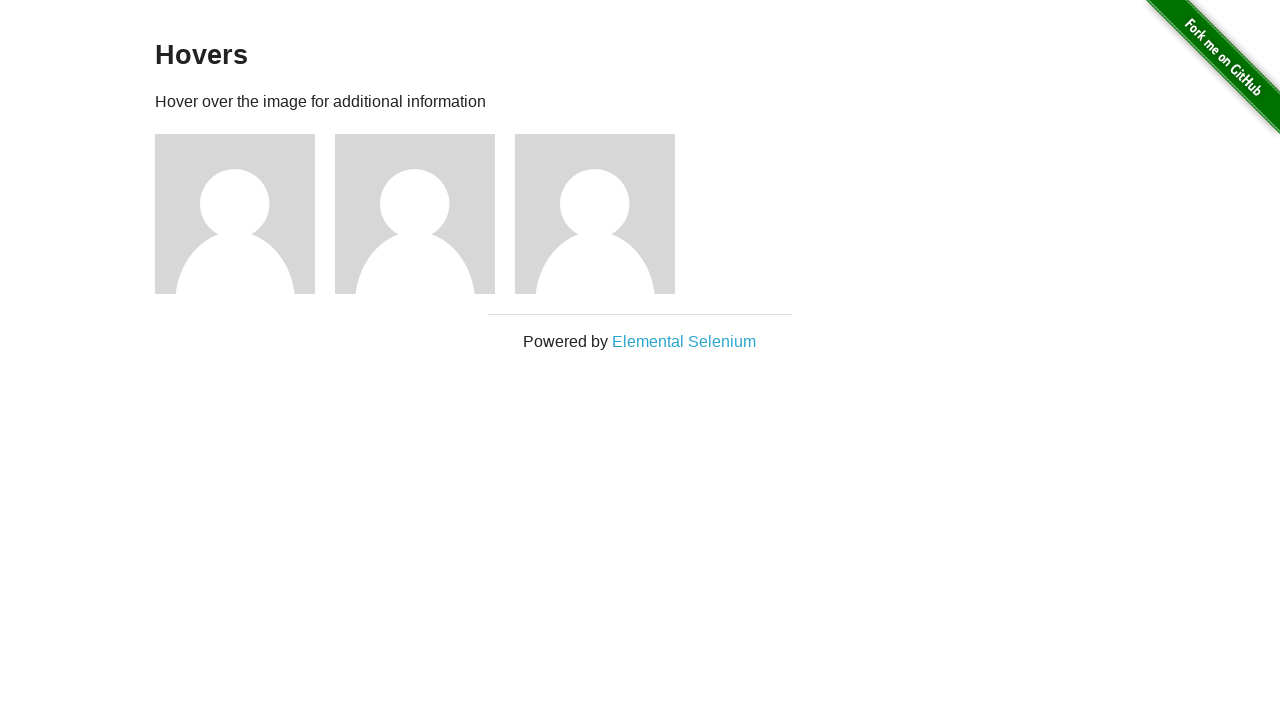

Hovered over the first avatar image at (245, 214) on .figure >> nth=0
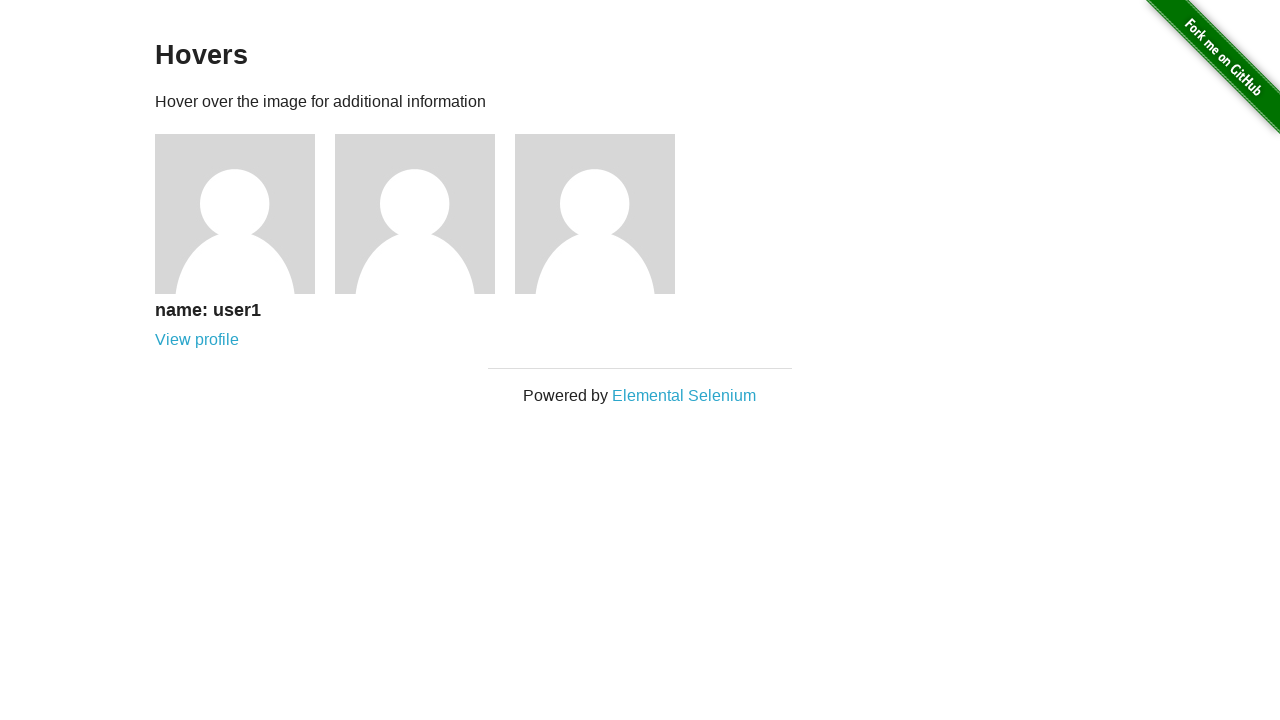

Verified that the figcaption with user information became visible
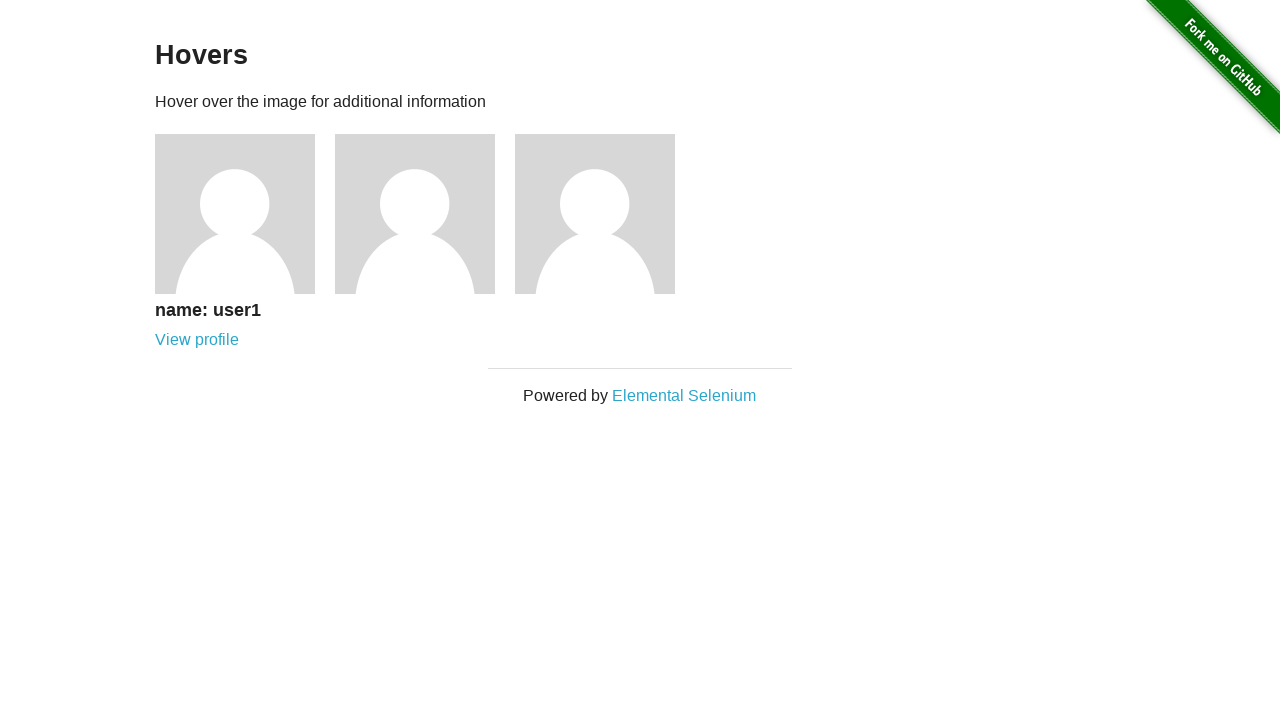

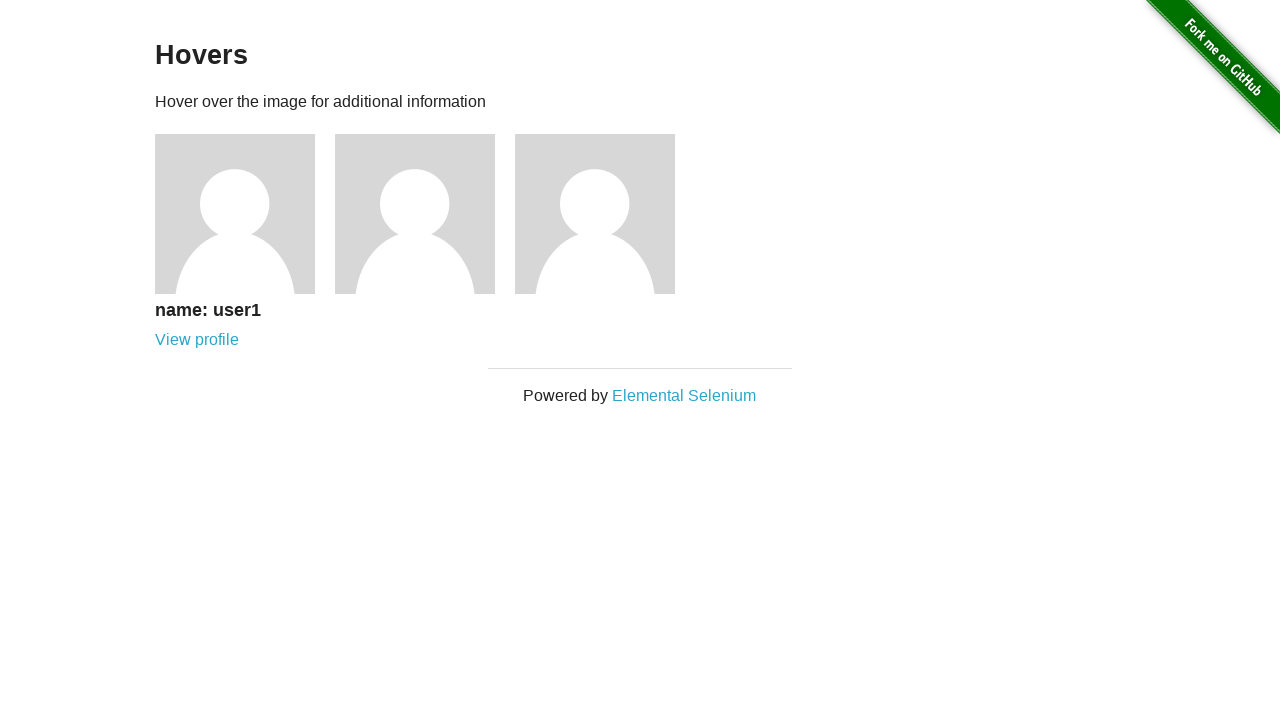